Navigates to a blog post about yellow flowers and scrolls down the page to view content

Starting URL: https://orchidrepublic.com/blogs/news/types-yellow-flowers-meanings

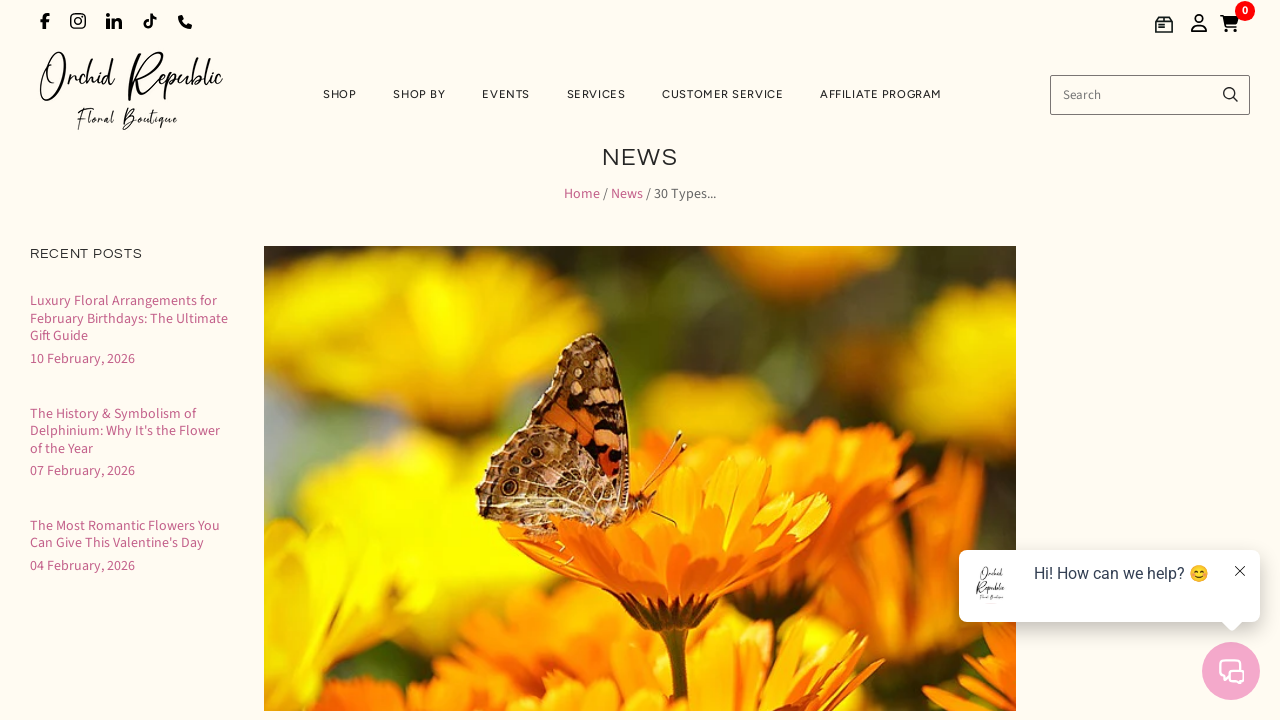

Scrolled down 600 pixels to view more content about yellow flowers
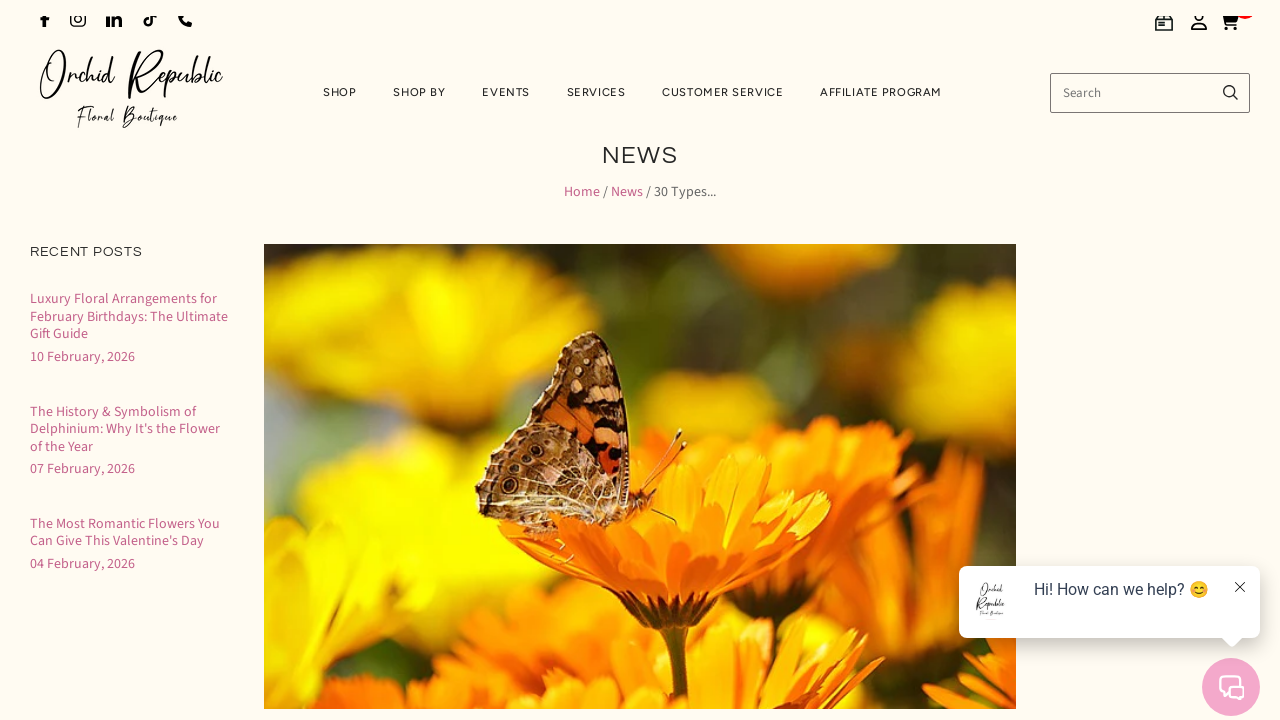

Waited 3 seconds for content to load after scrolling
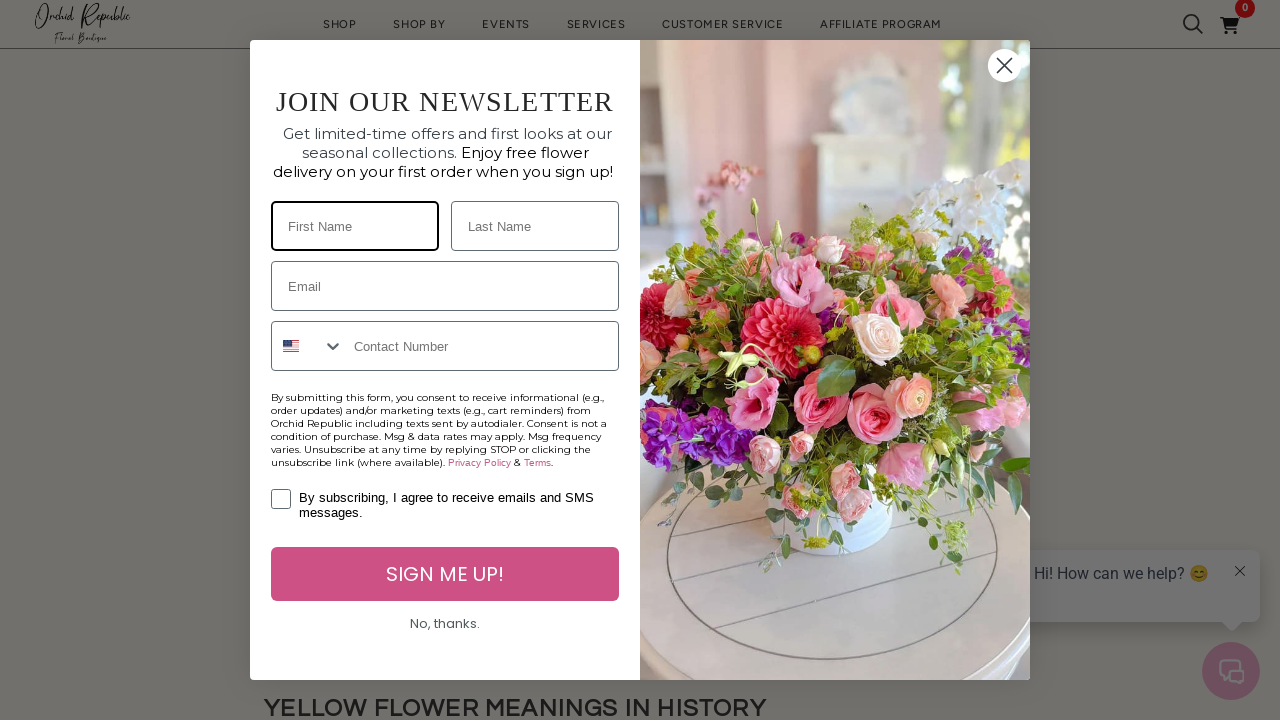

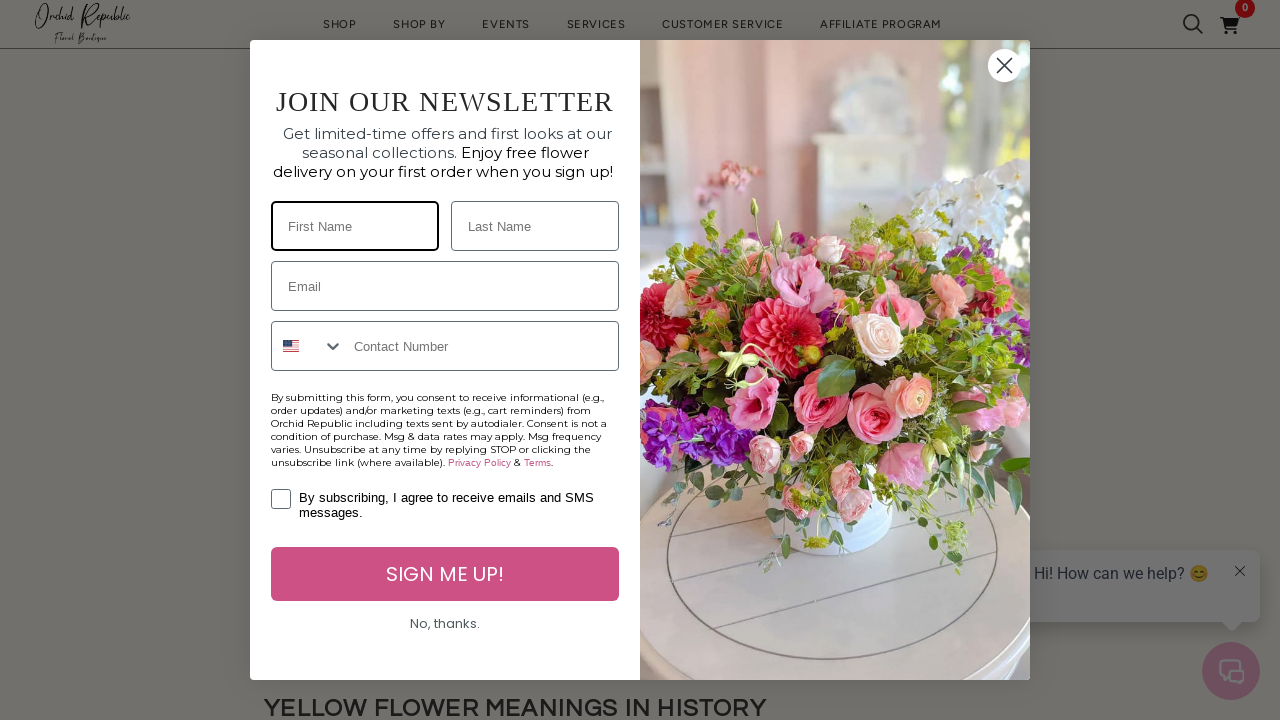